Navigates to stock financial data pages on stockanalysis.com and verifies that financial tables are displayed correctly by waiting for the table elements to load.

Starting URL: https://stockanalysis.com/stocks/NVDA/financials/

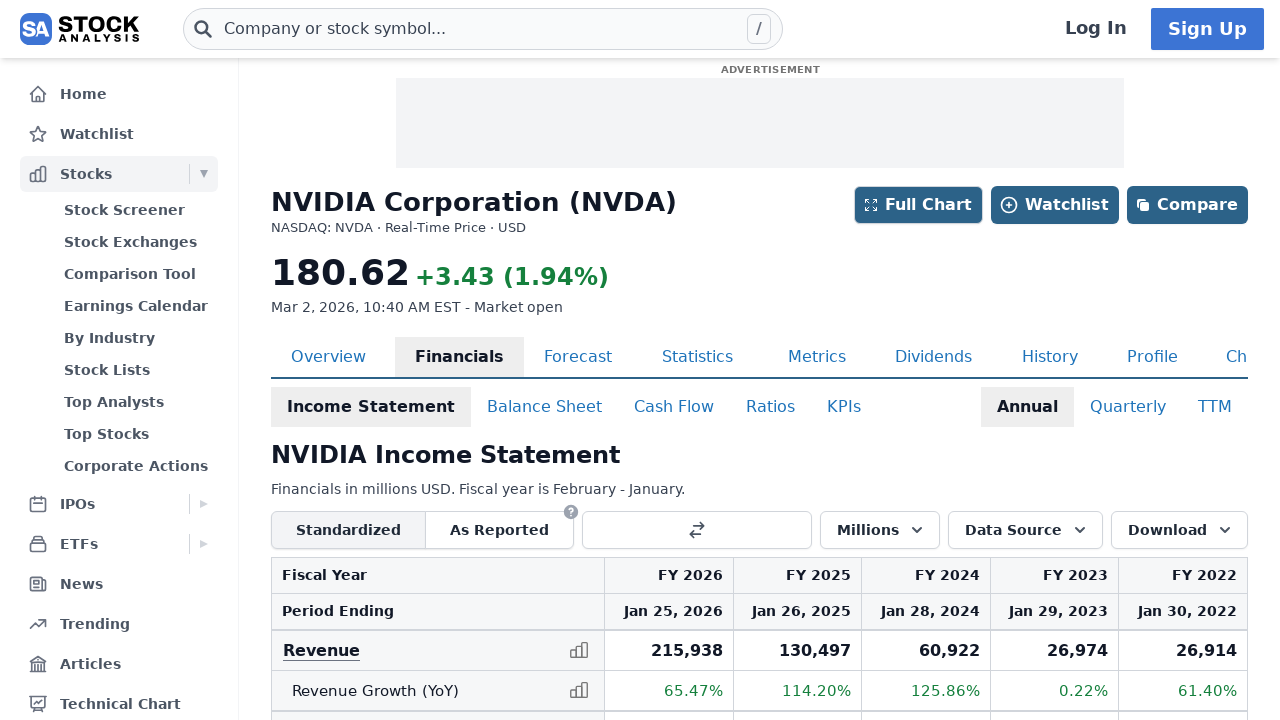

Set custom user-agent header for Firefox
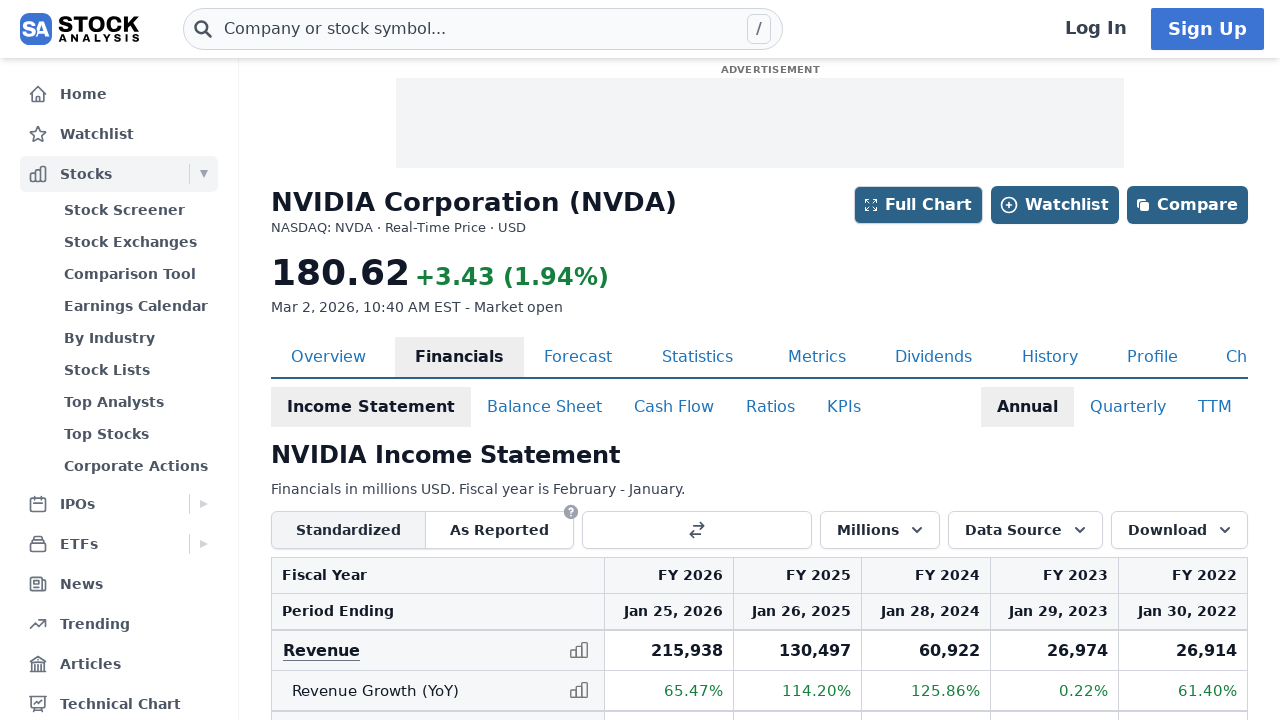

Annual income statement table loaded on NVDA financials page
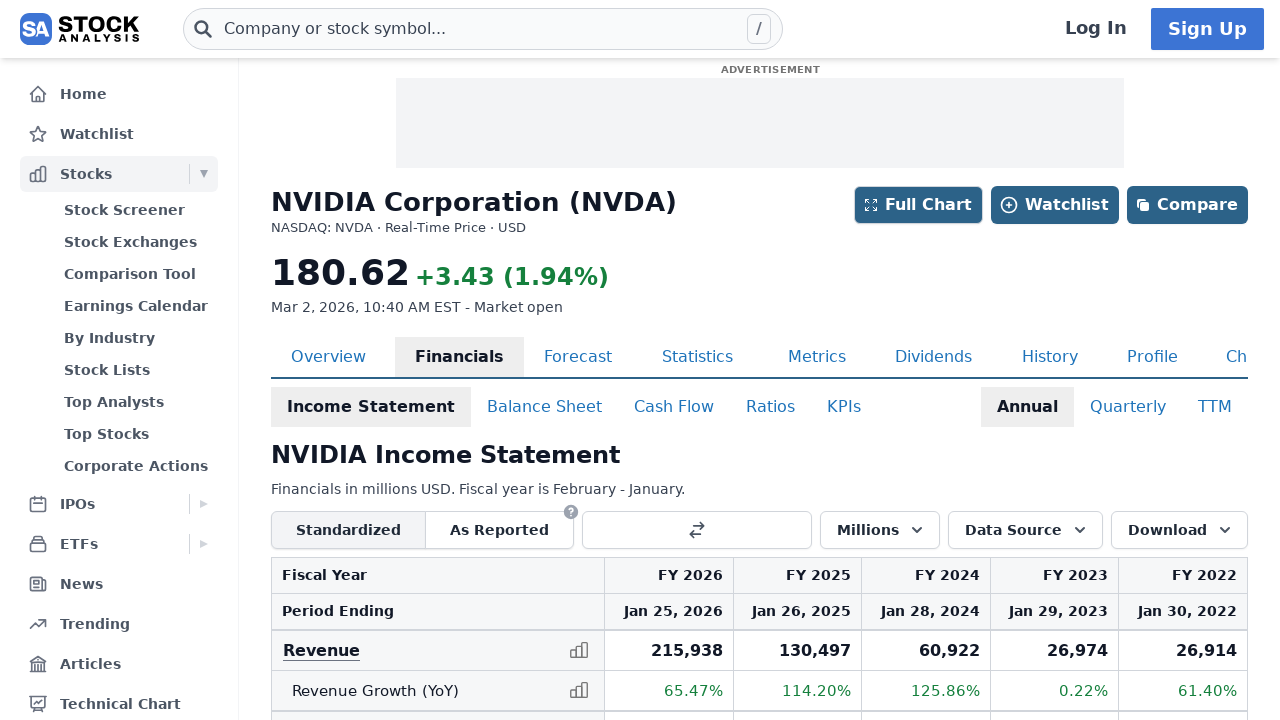

Navigated to quarterly income statement page
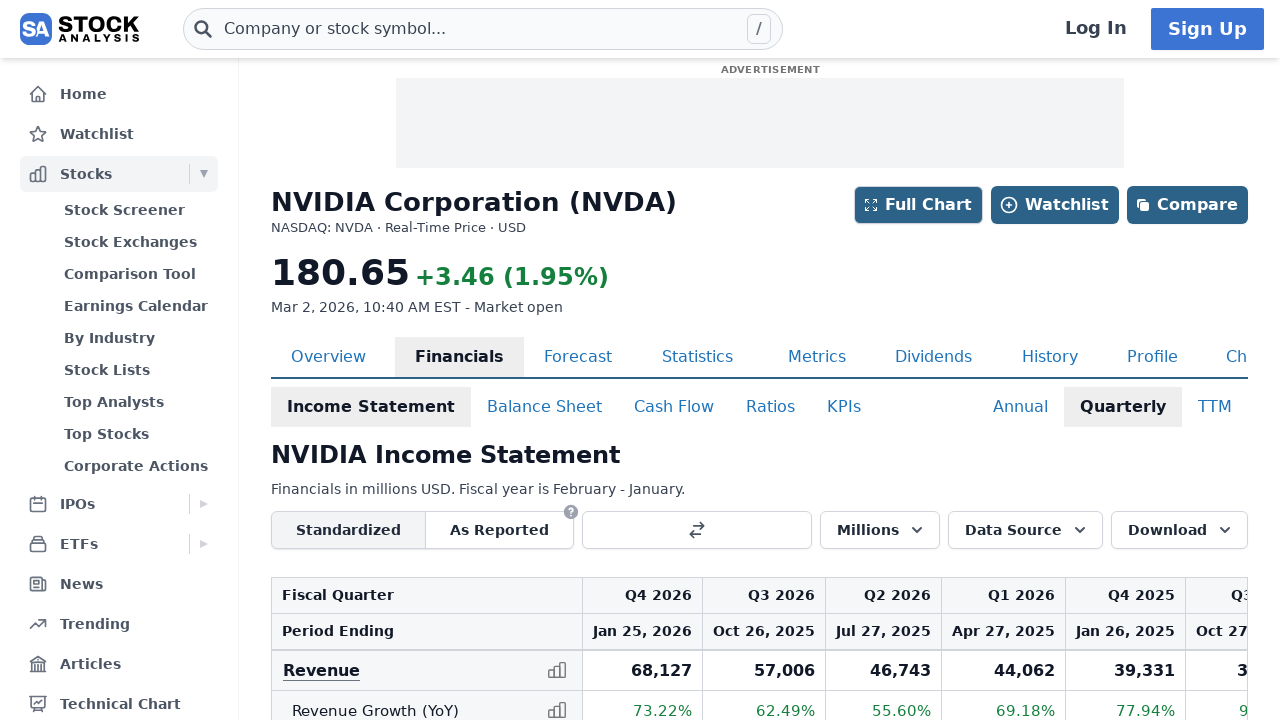

Quarterly income statement table loaded
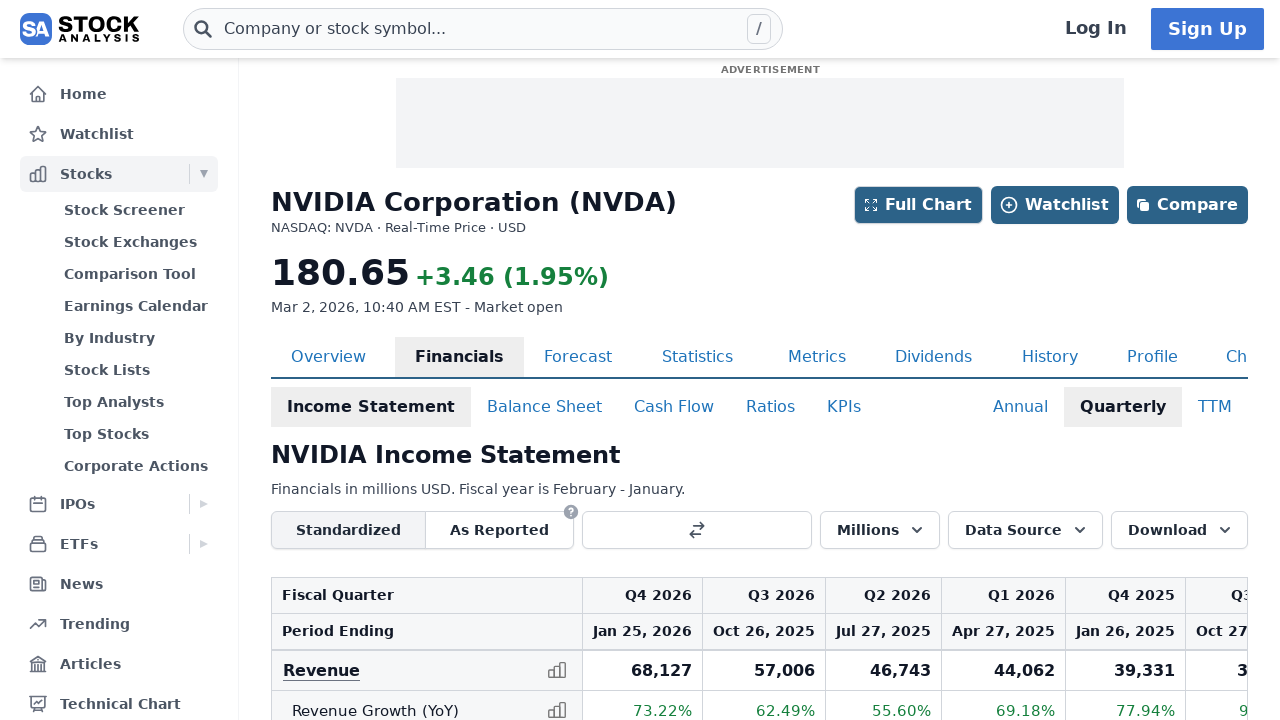

Navigated to annual balance sheet page
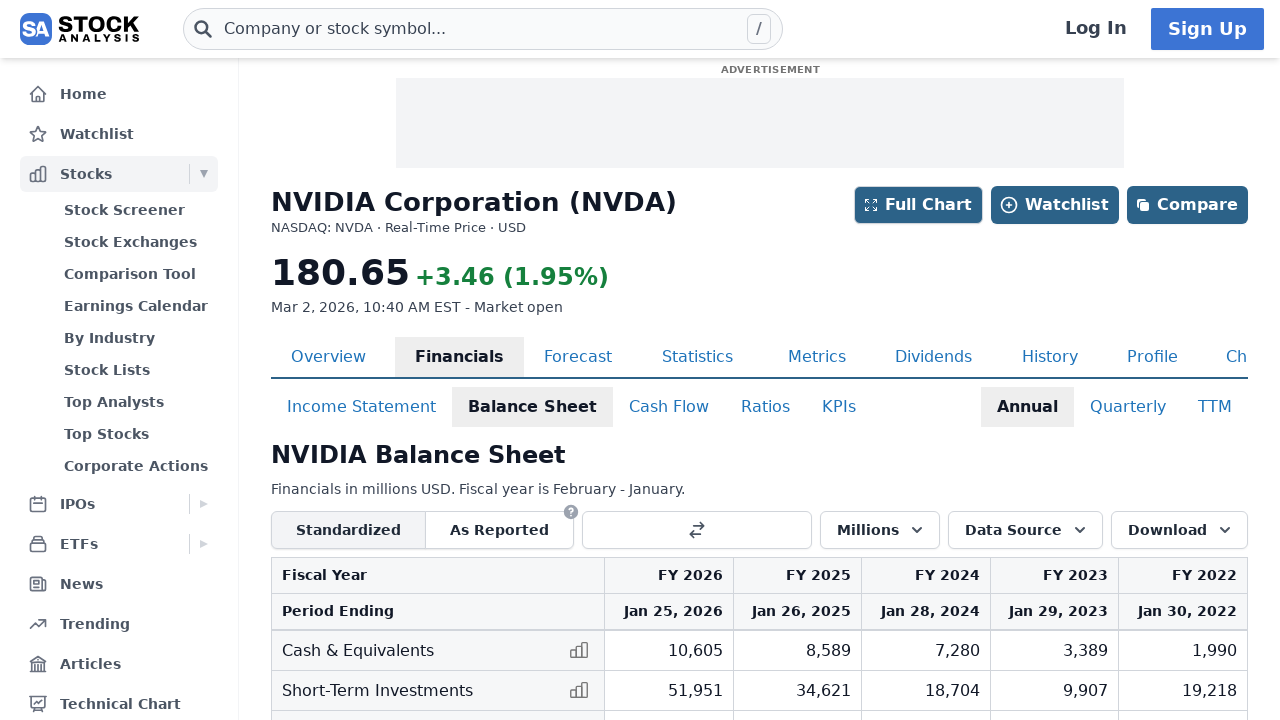

Annual balance sheet table loaded
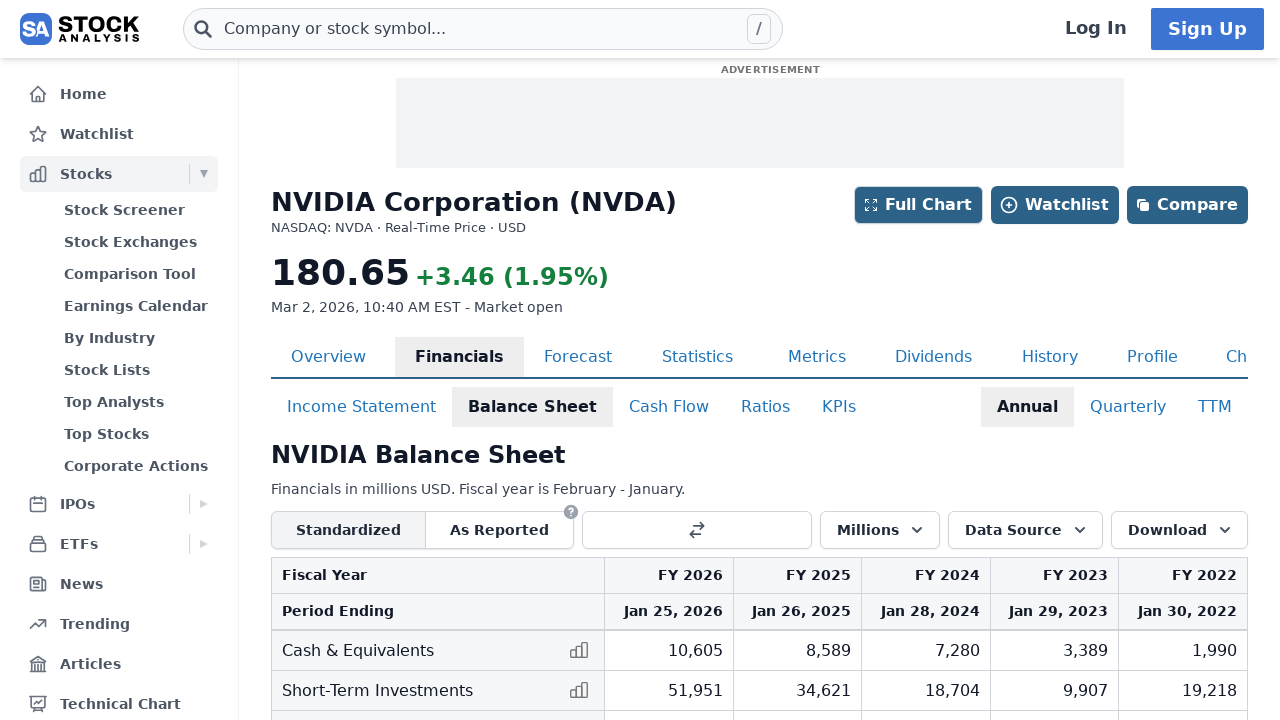

Navigated to quarterly balance sheet page
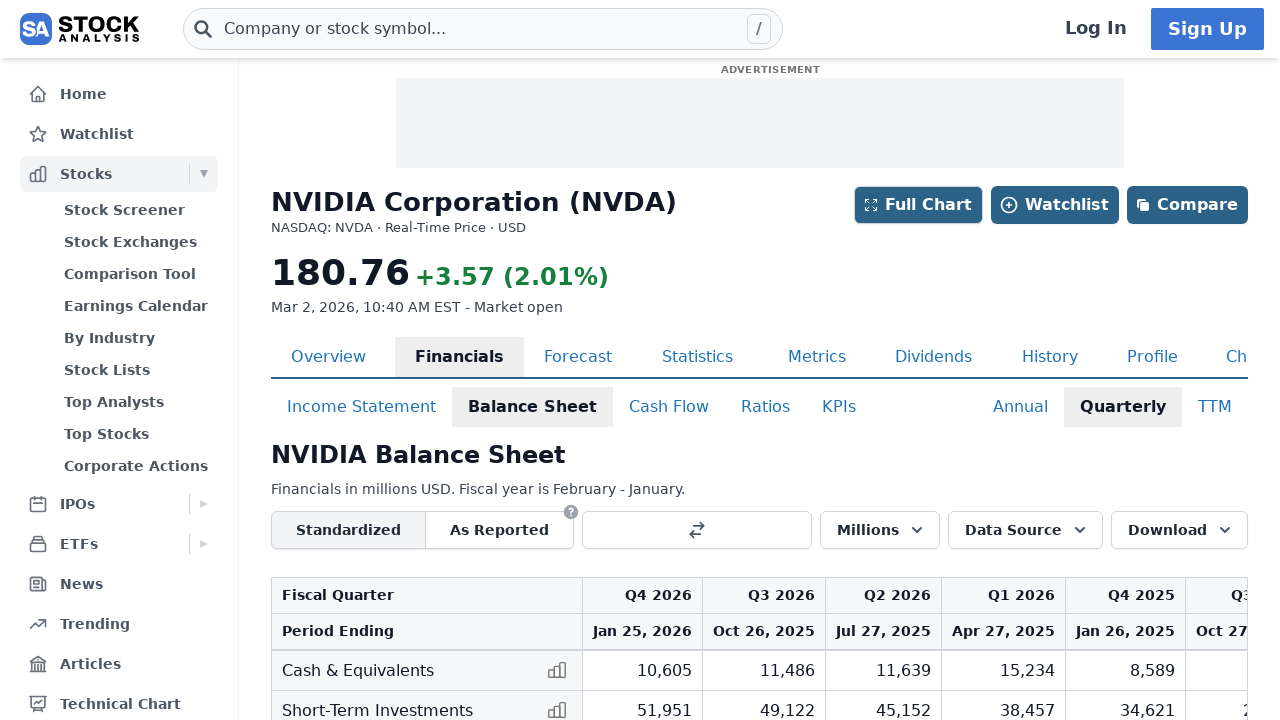

Quarterly balance sheet table loaded
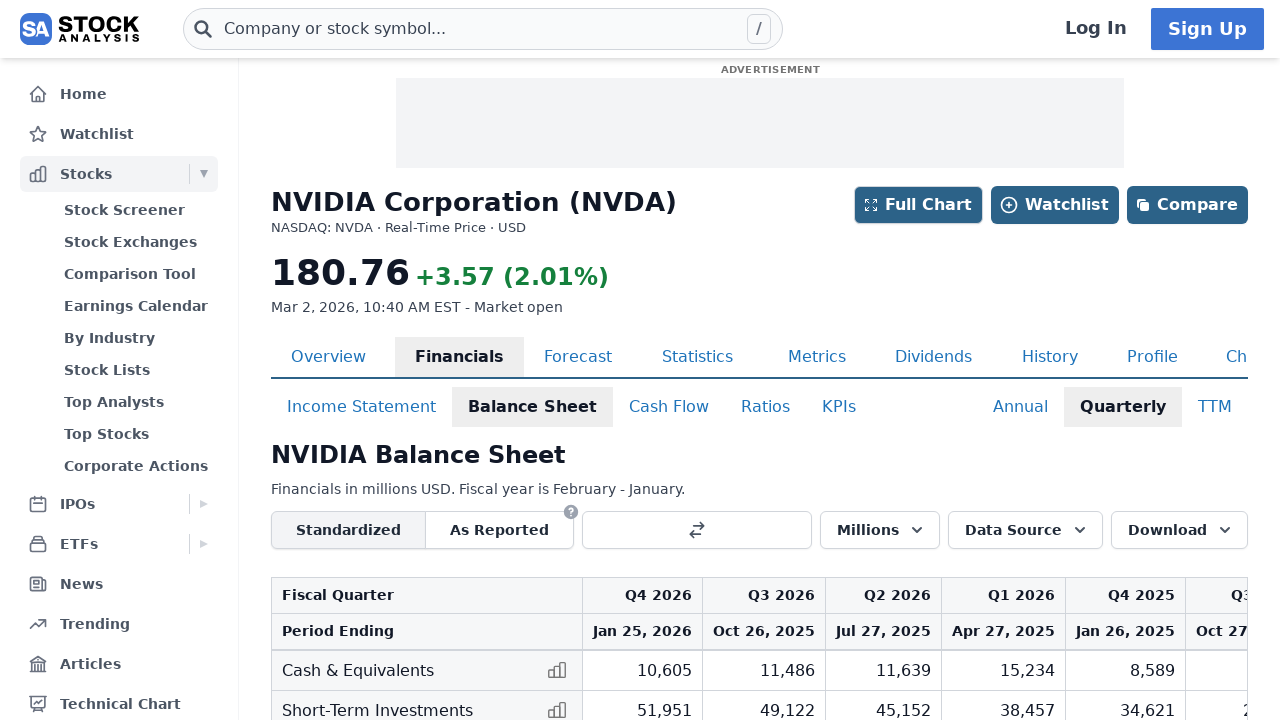

Navigated to annual cash flow statement page
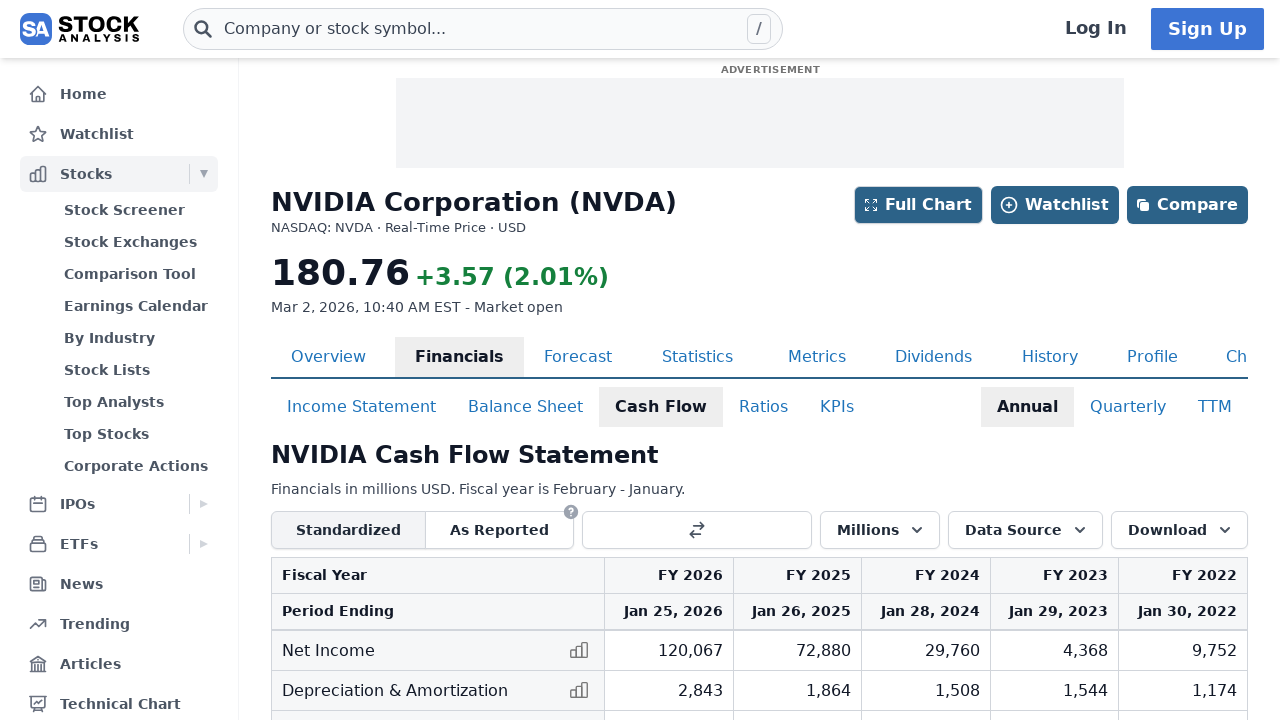

Annual cash flow statement table loaded
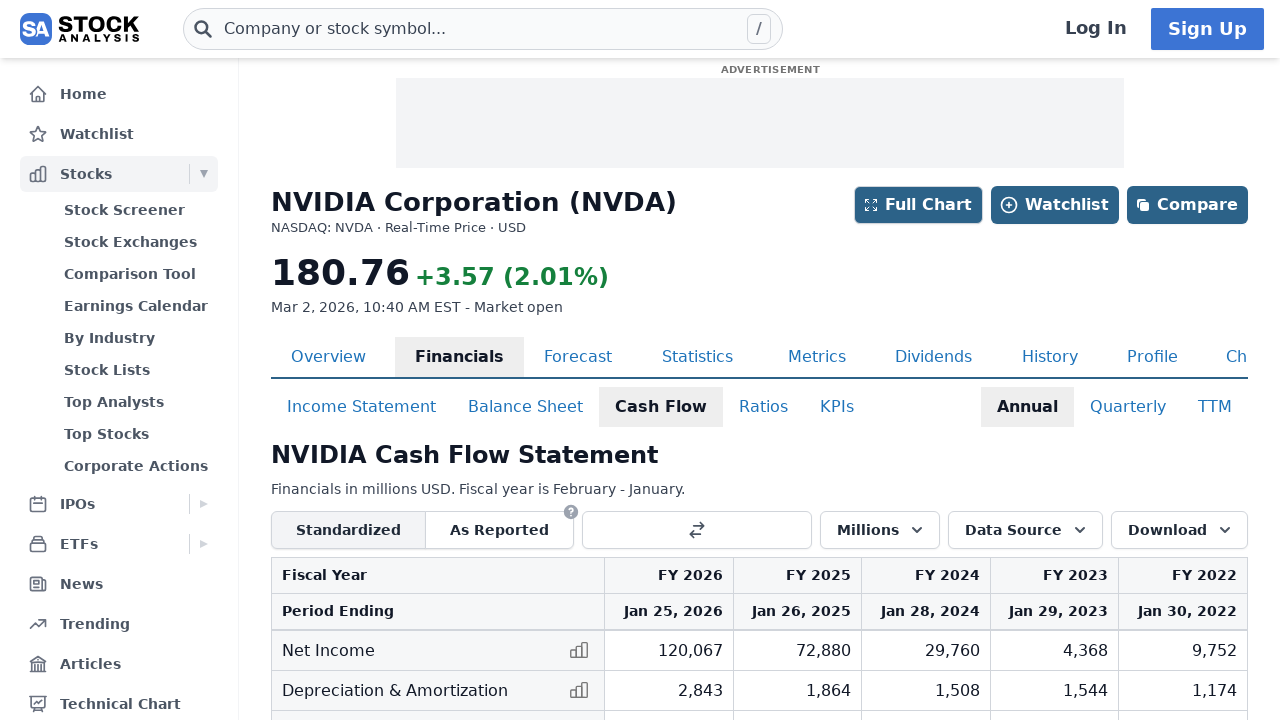

Navigated to quarterly cash flow statement page
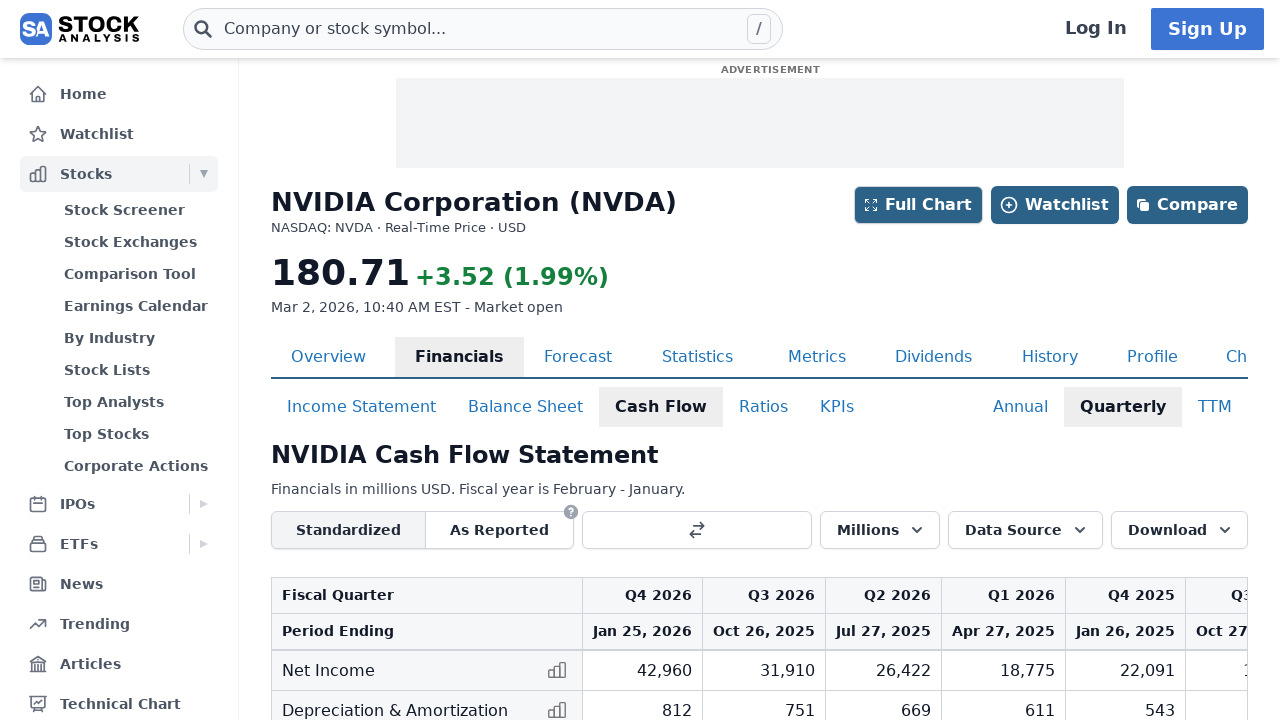

Quarterly cash flow statement table loaded
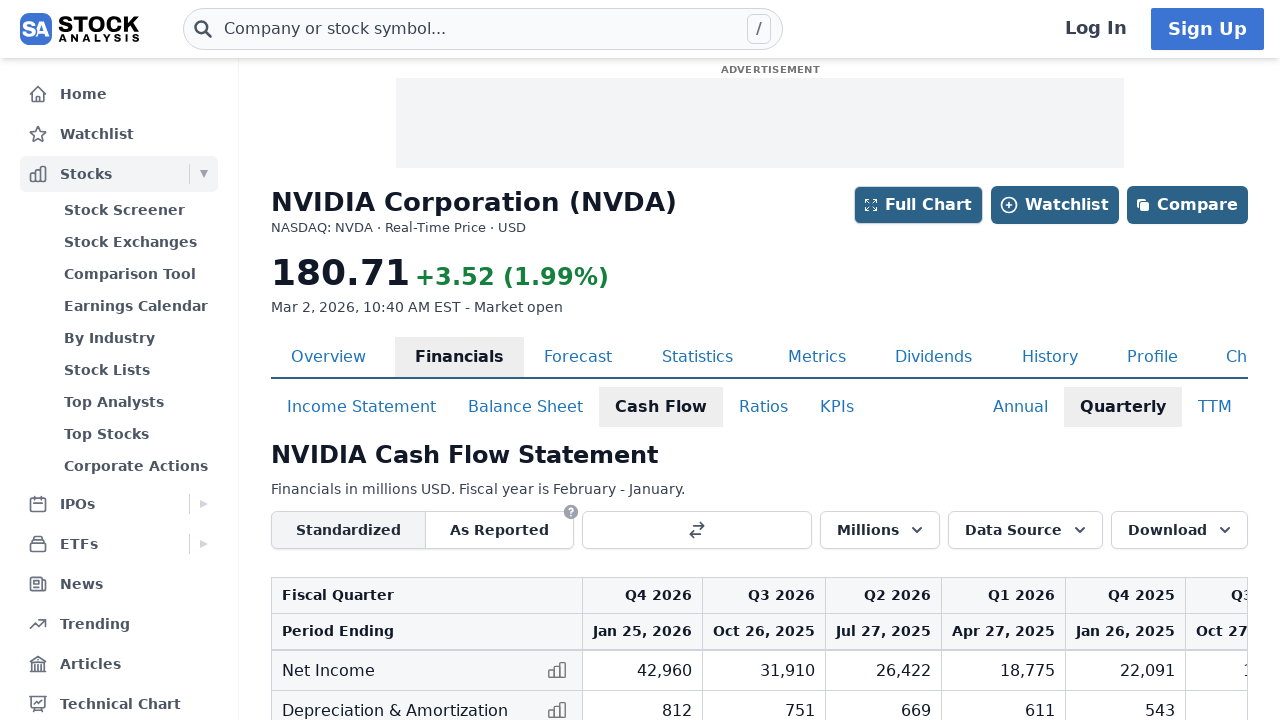

Navigated to annual ratios page
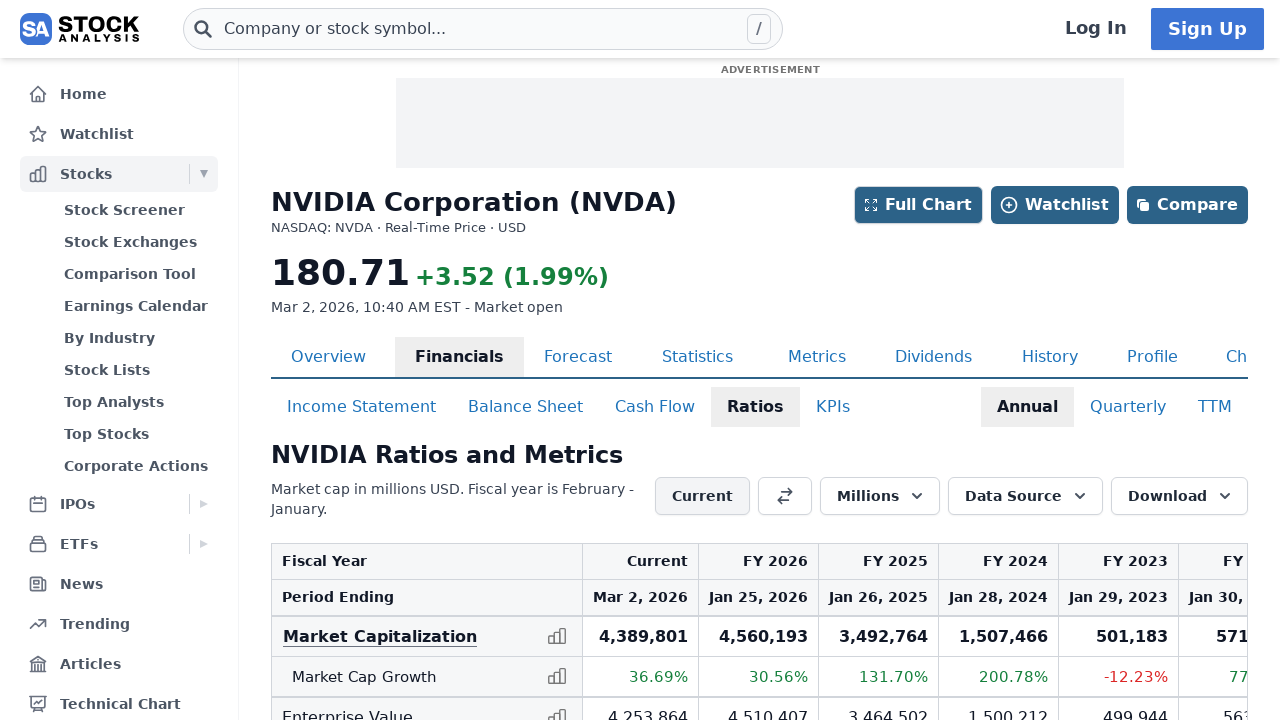

Annual ratios table loaded
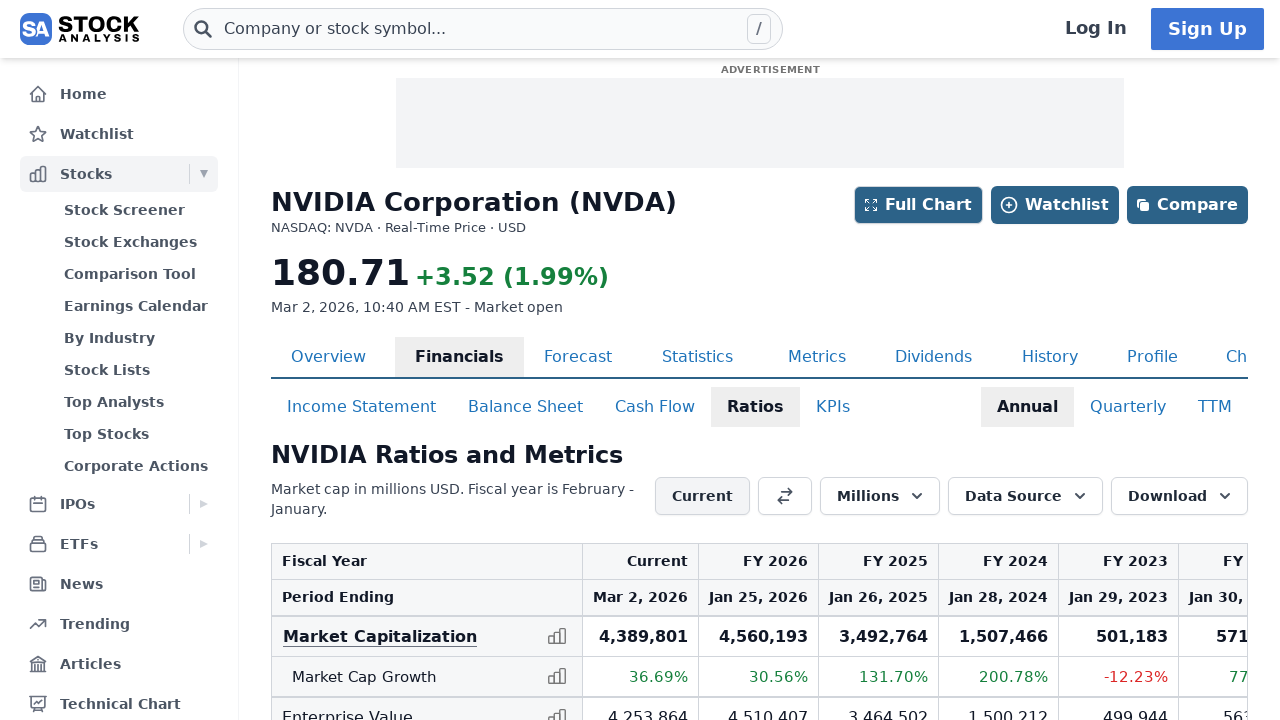

Navigated to quarterly ratios page
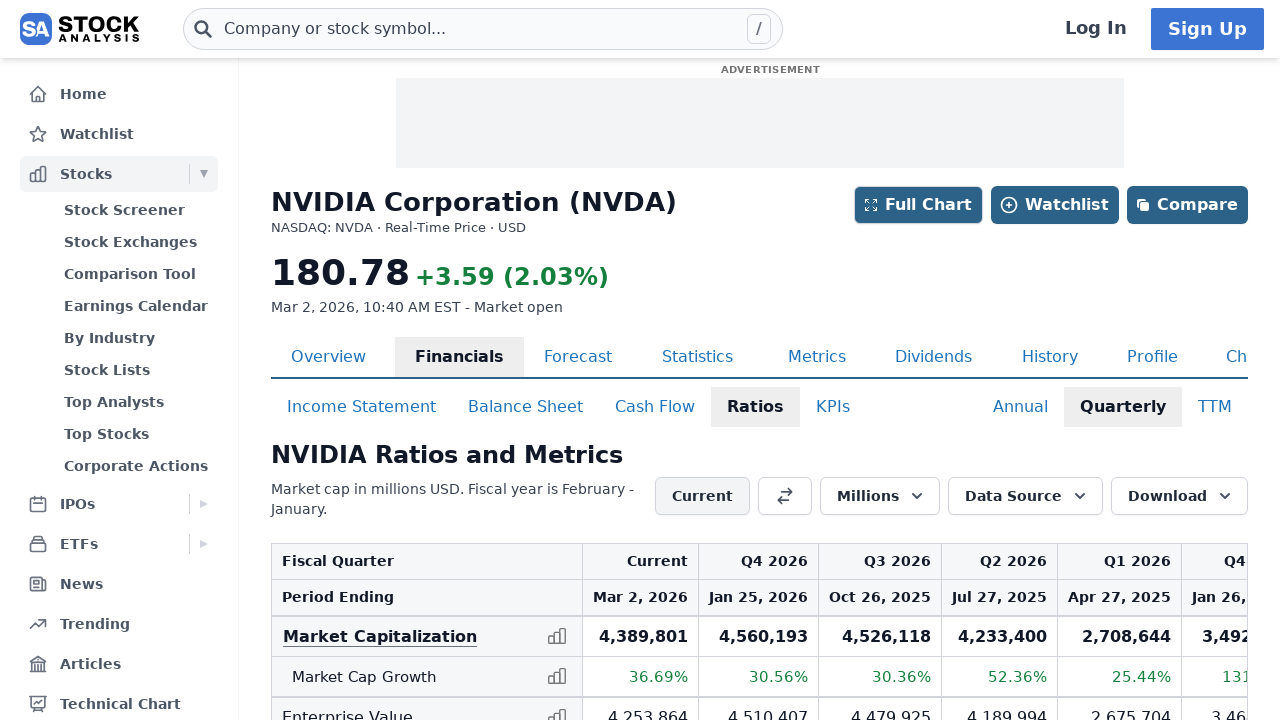

Quarterly ratios table loaded
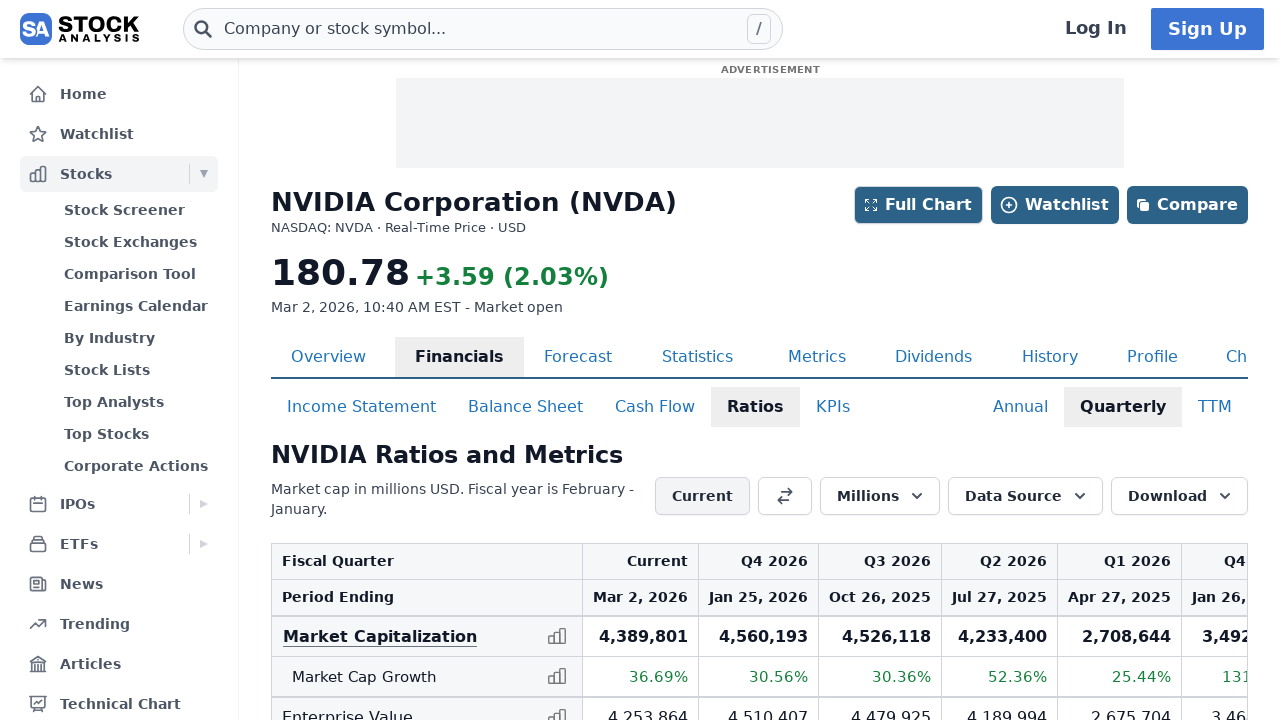

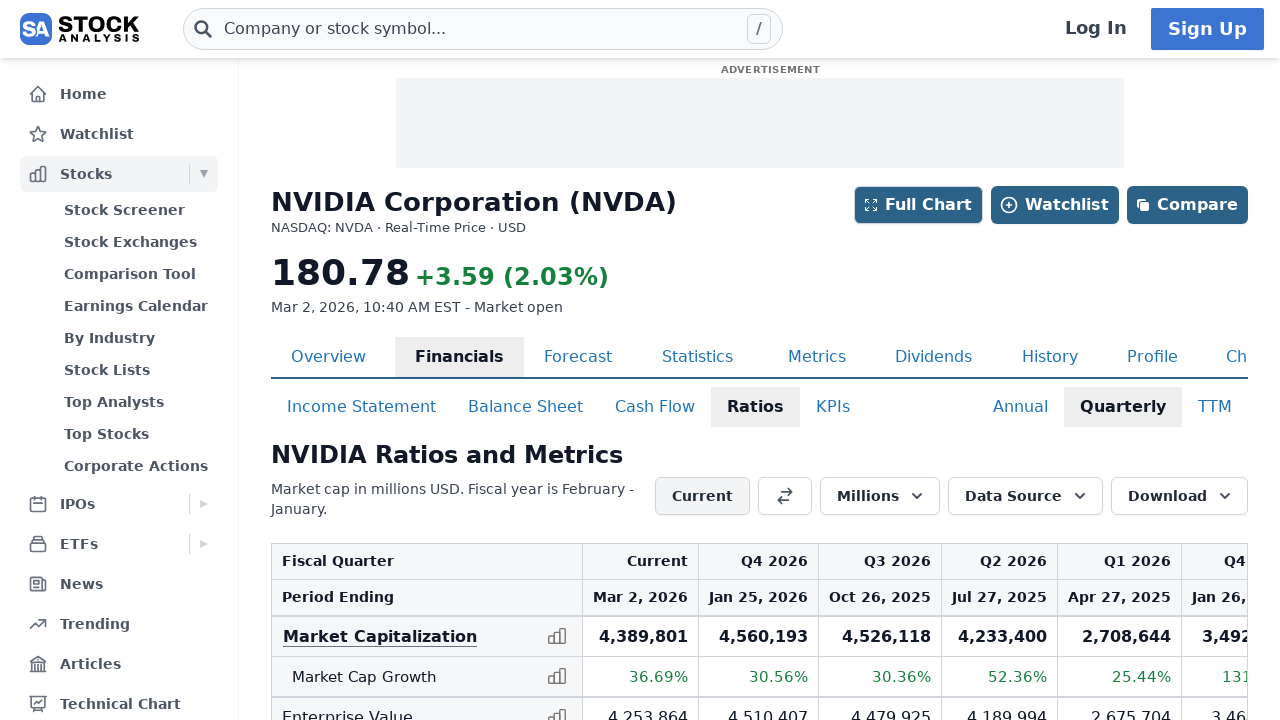